Tests JavaScript alert handling by triggering an alert popup, reading its text, and accepting it

Starting URL: https://the-internet.herokuapp.com/javascript_alerts

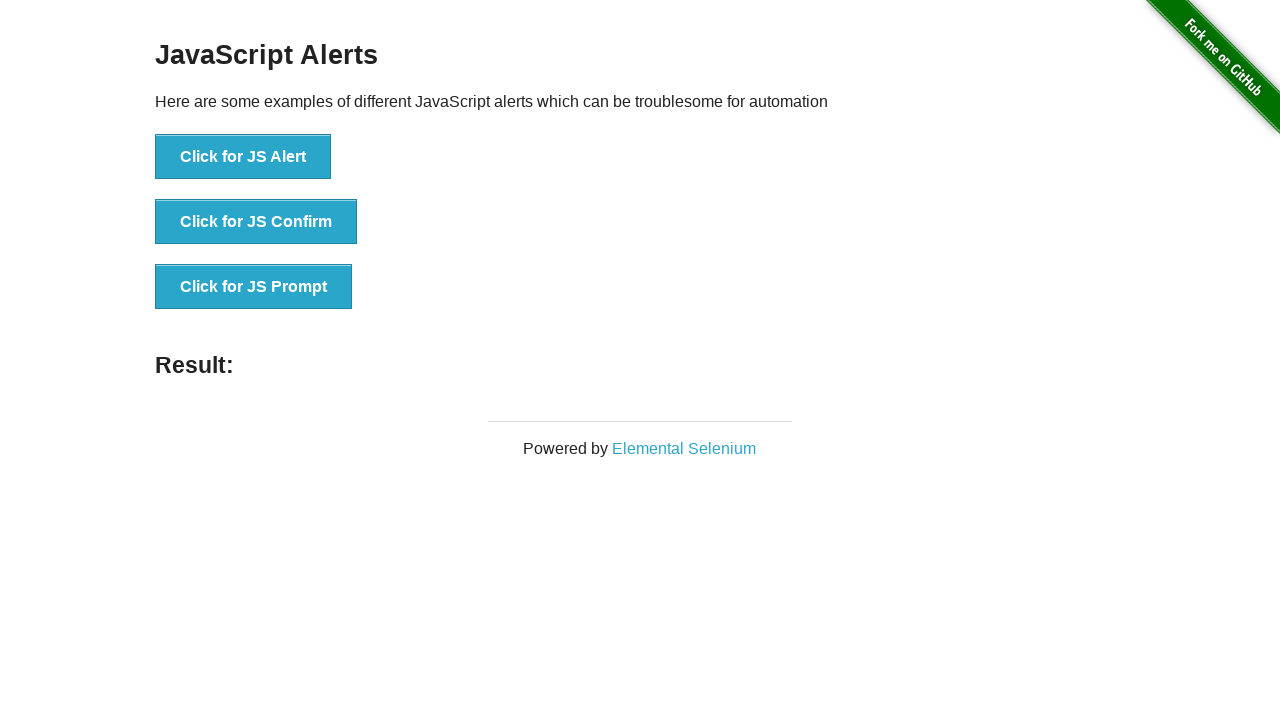

Clicked button to trigger JavaScript alert at (243, 157) on xpath=//button[text()='Click for JS Alert']
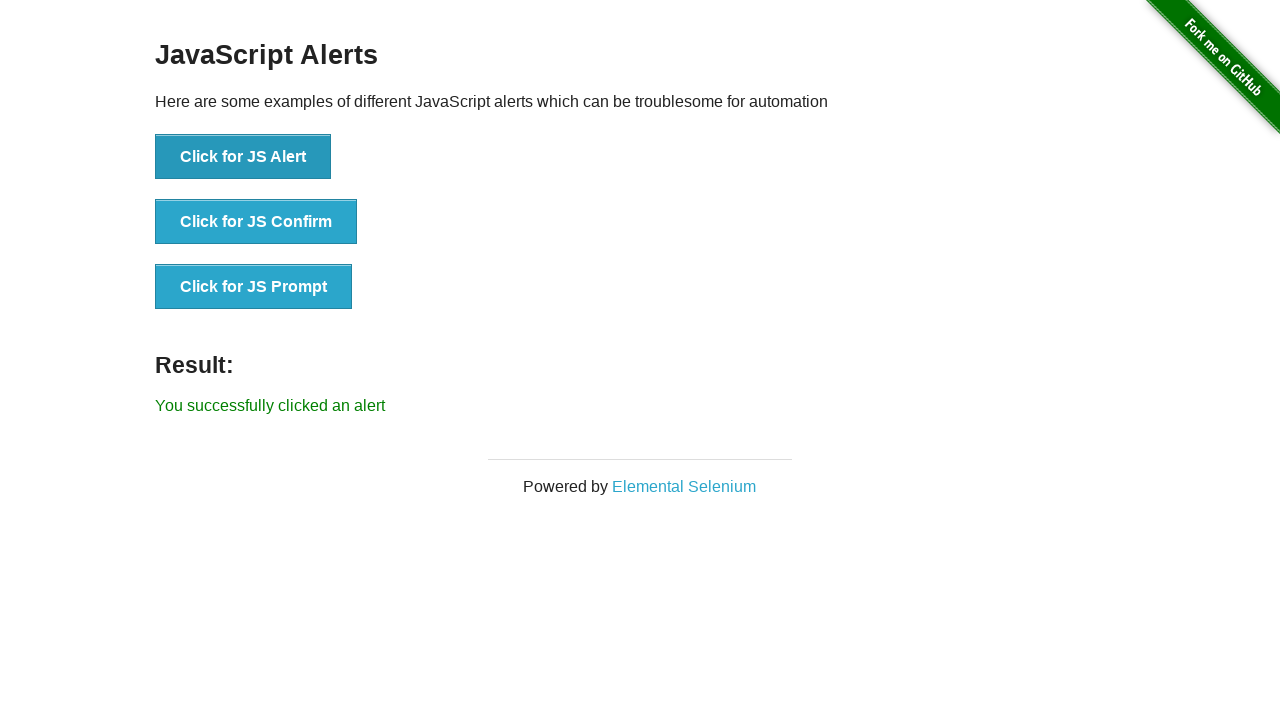

Set up dialog handler to accept alerts
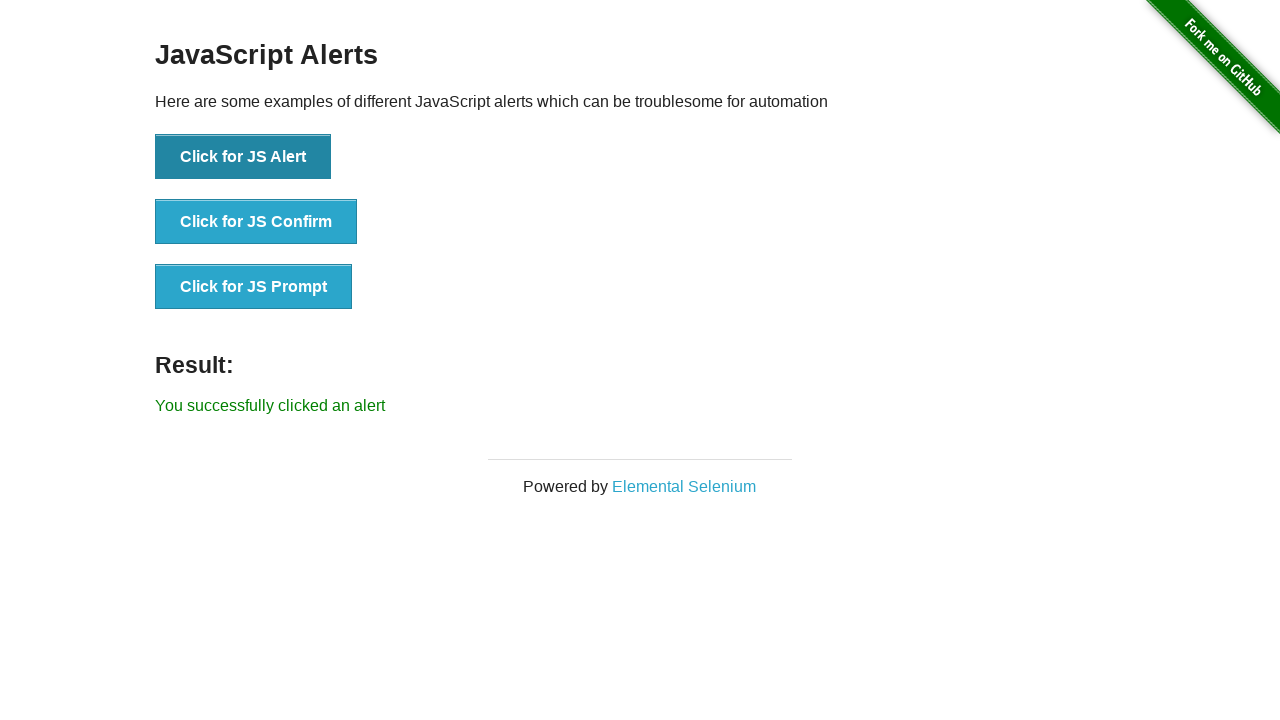

Clicked button again to trigger JavaScript alert at (243, 157) on xpath=//button[text()='Click for JS Alert']
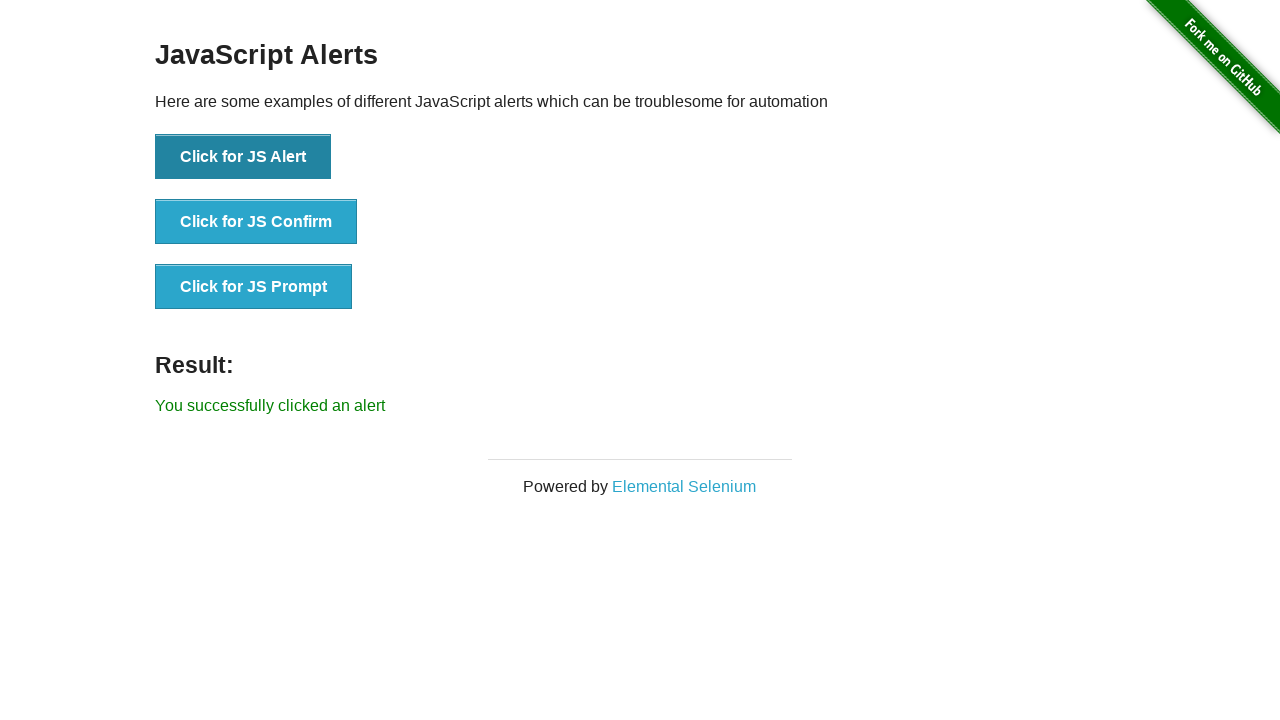

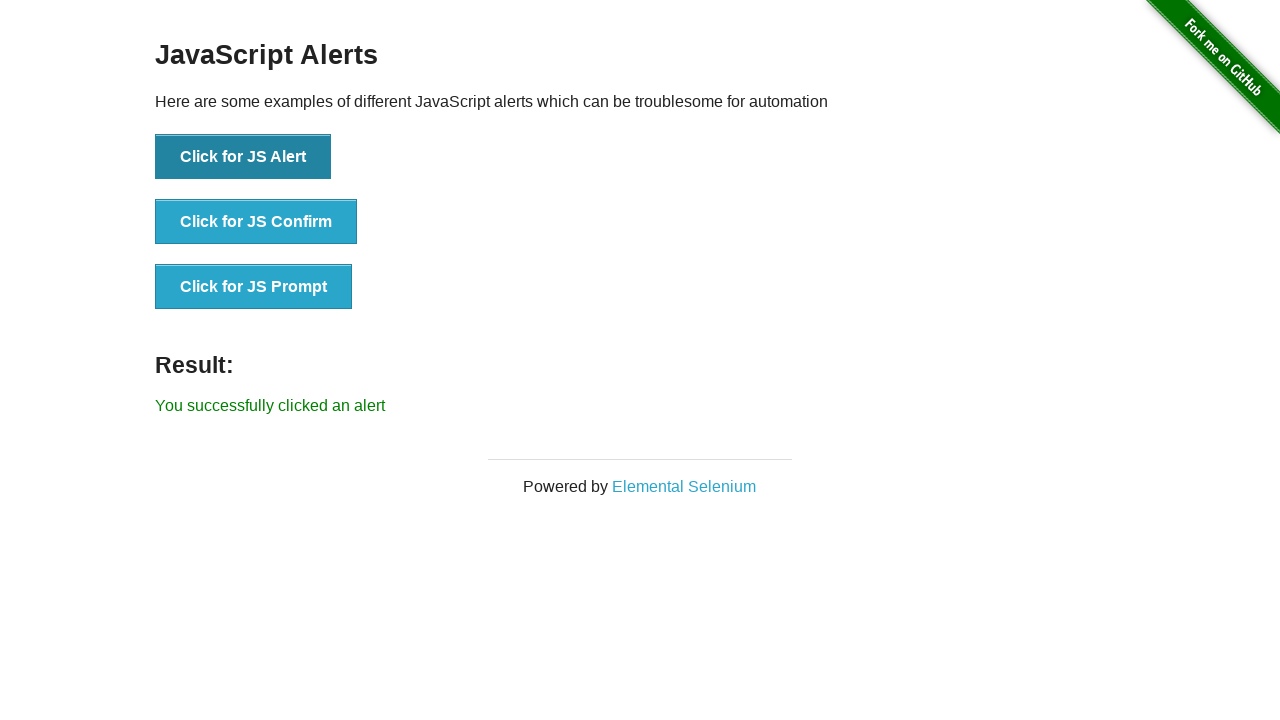